Tests dropdown selection functionality by selecting options from a car dropdown menu using both visible text and value methods

Starting URL: https://www.automationtesting.co.uk/dropdown.html

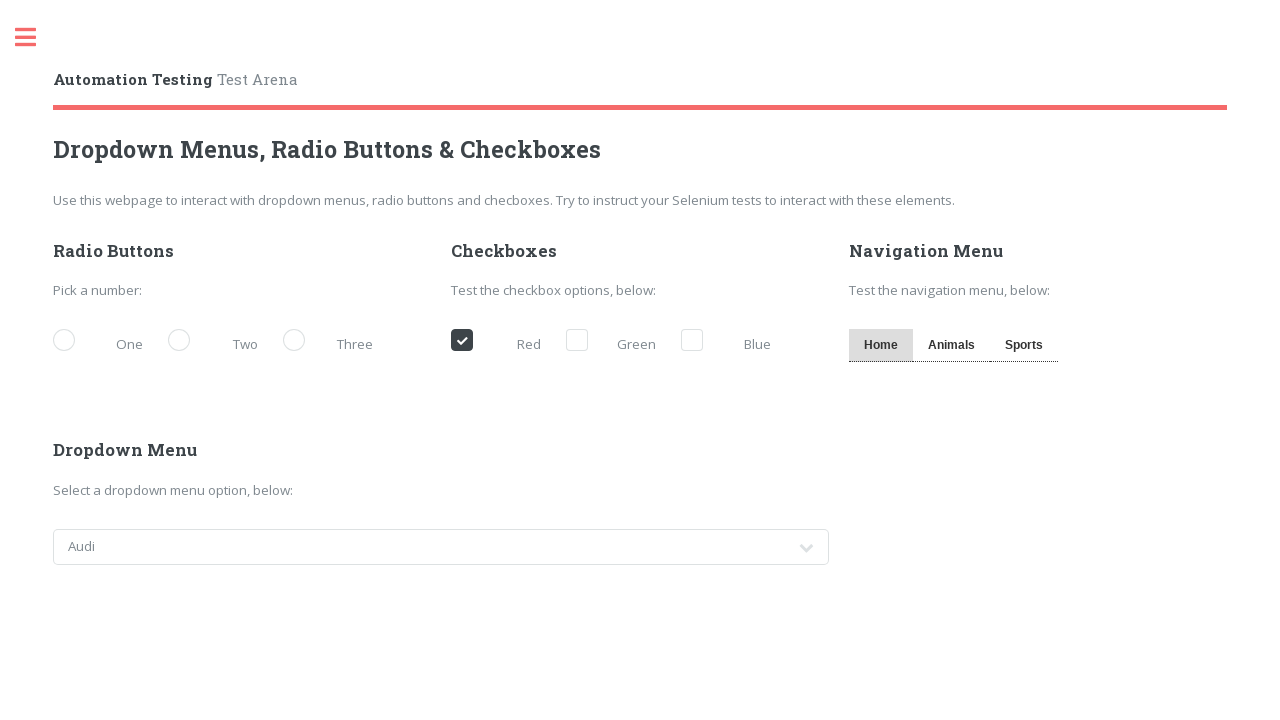

Selected 'Honda' from the car dropdown using visible text on select[name='cars']
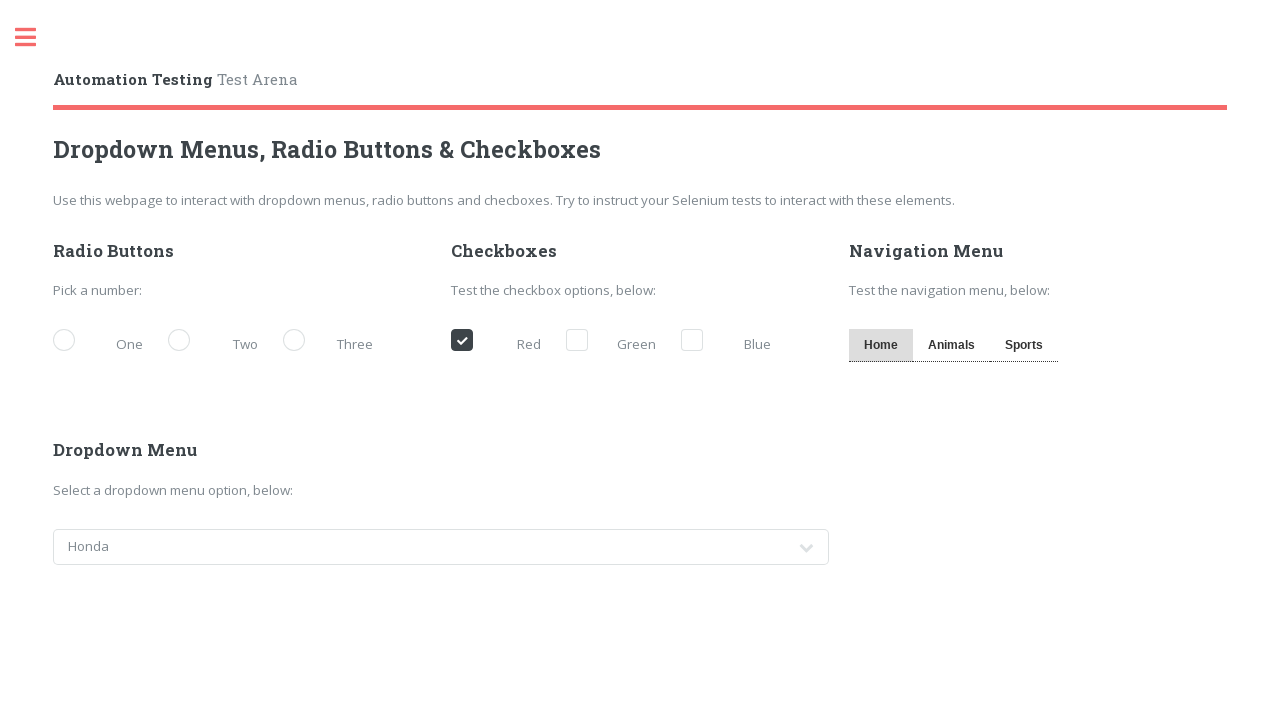

Selected 'bmw' from the car dropdown using value attribute on select[name='cars']
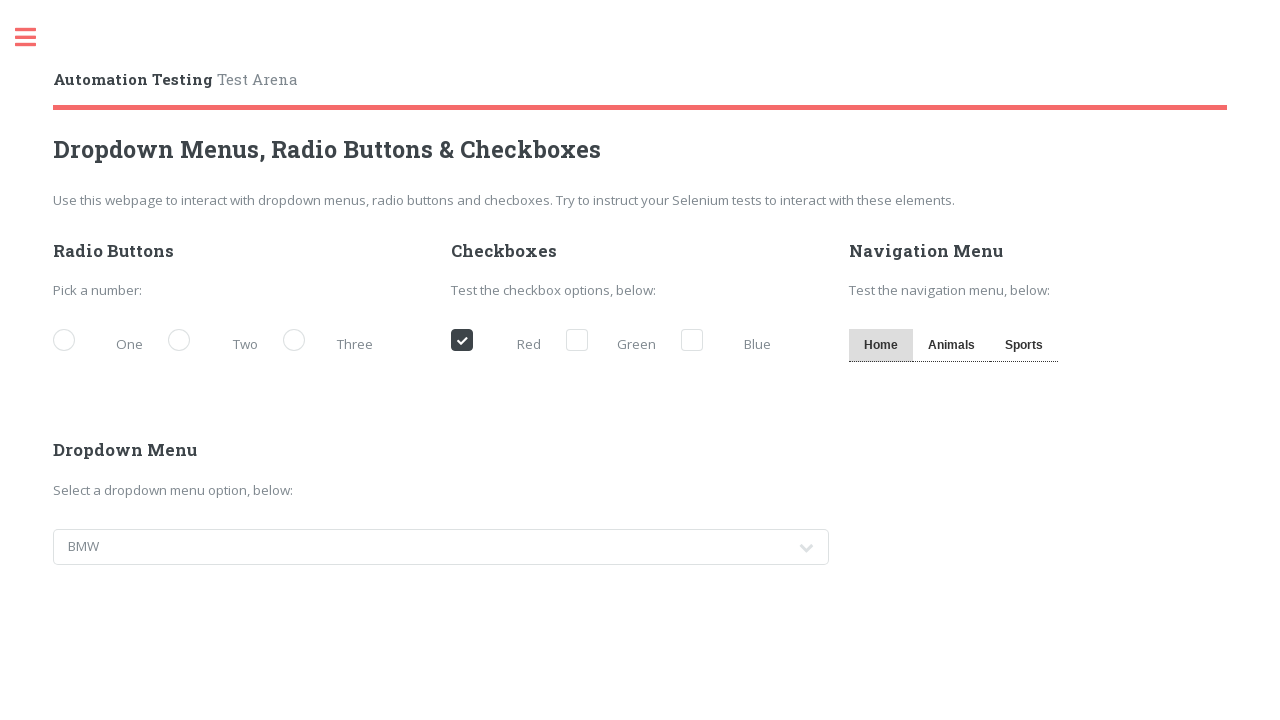

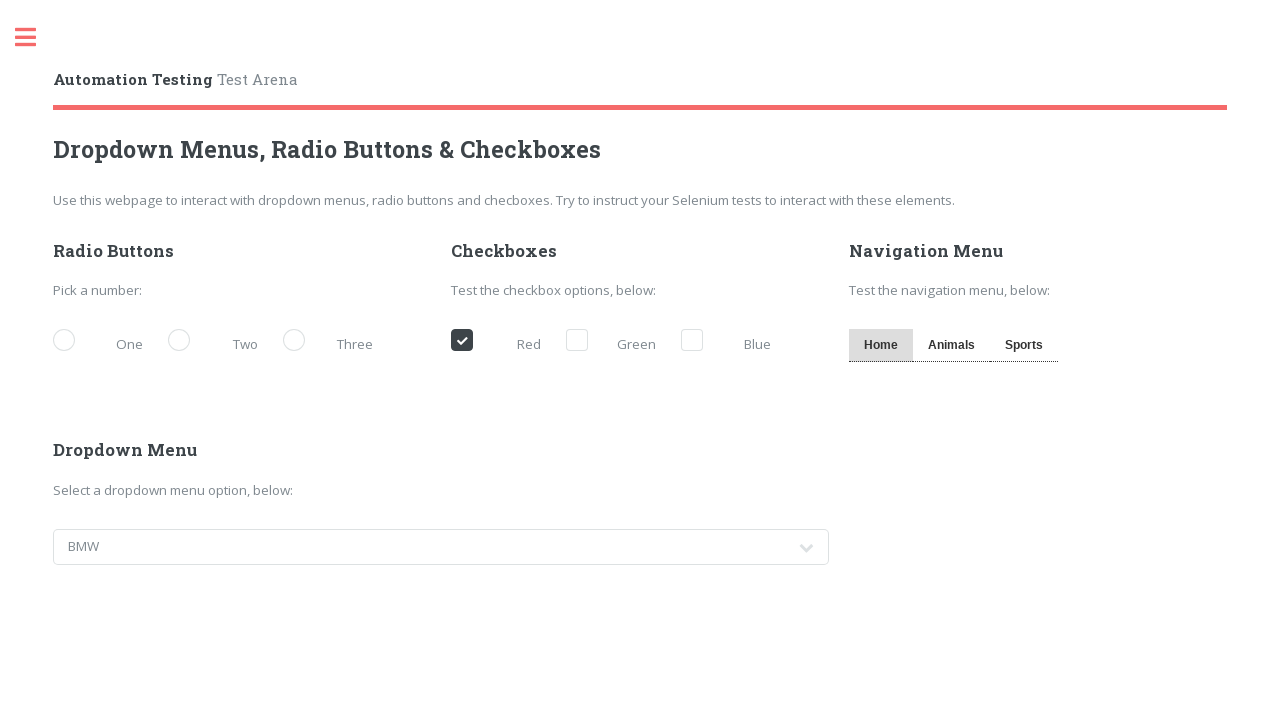